Tests keyboard shortcut functionality by simulating Ctrl+P to open print dialog and then dismissing it with Tab and Enter keys

Starting URL: https://www.selenium.dev/

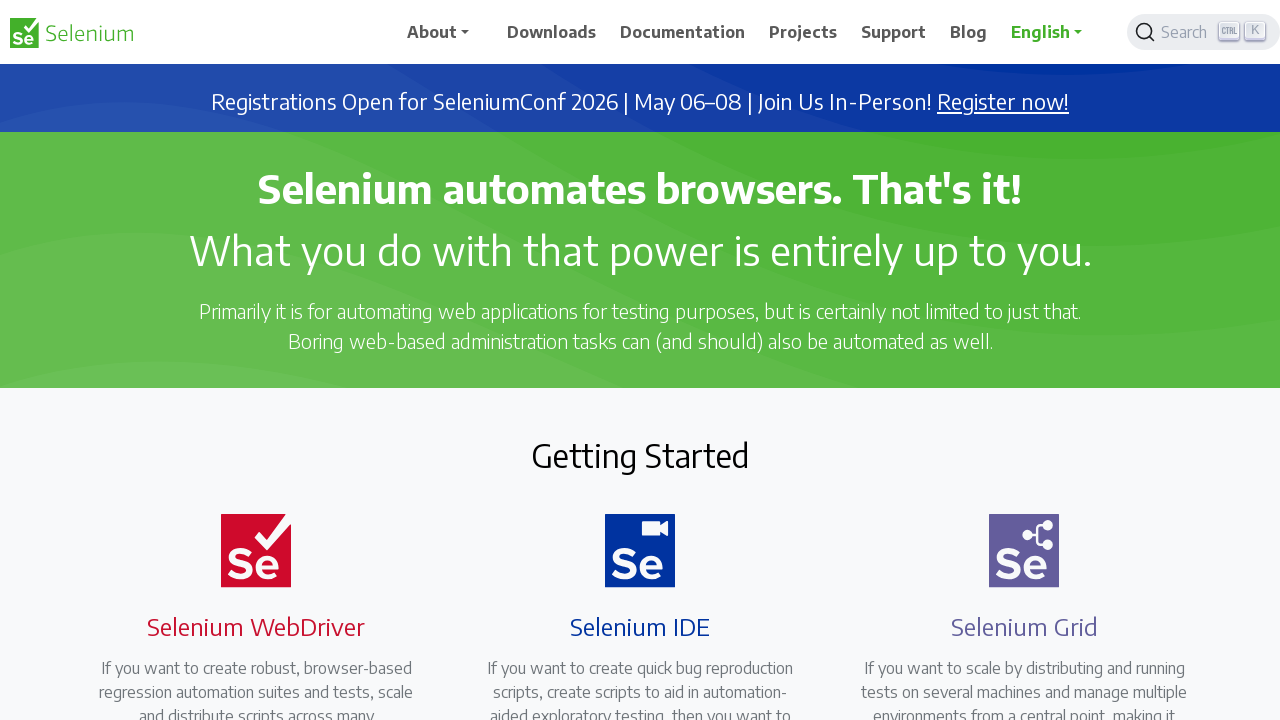

Waited for page to reach networkidle state on https://www.selenium.dev/
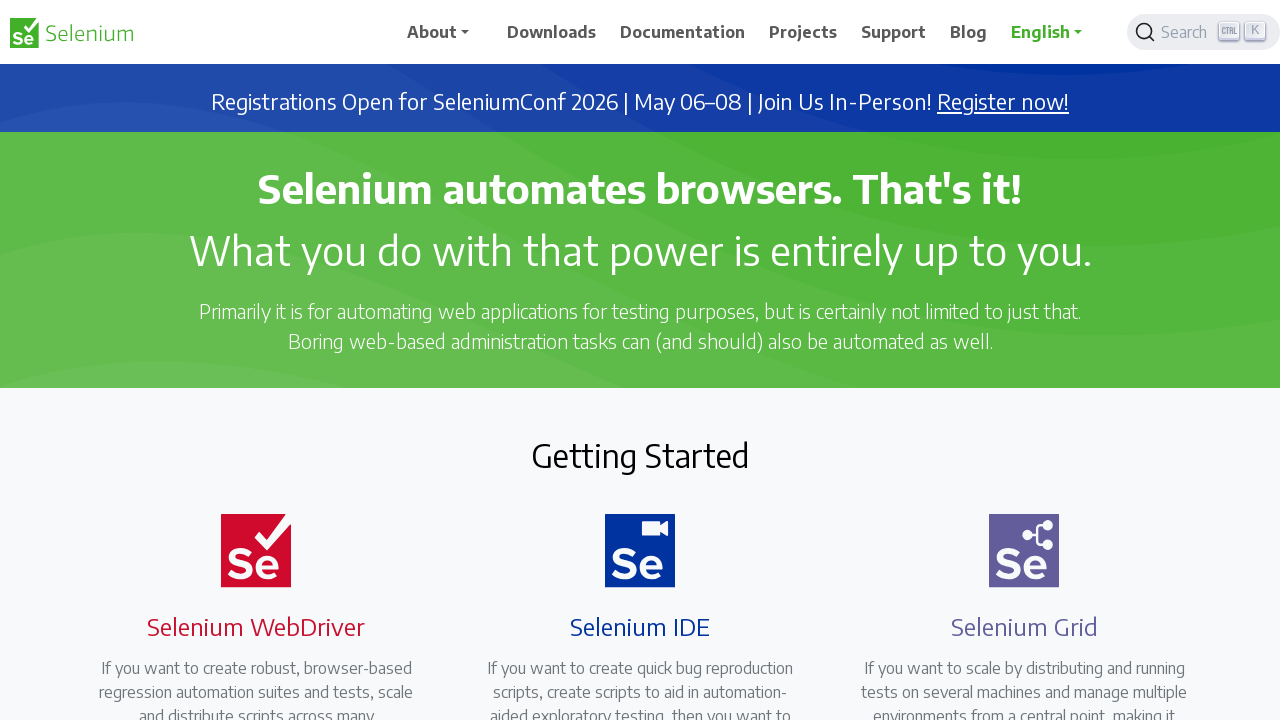

Pressed Ctrl+P keyboard shortcut to open print dialog
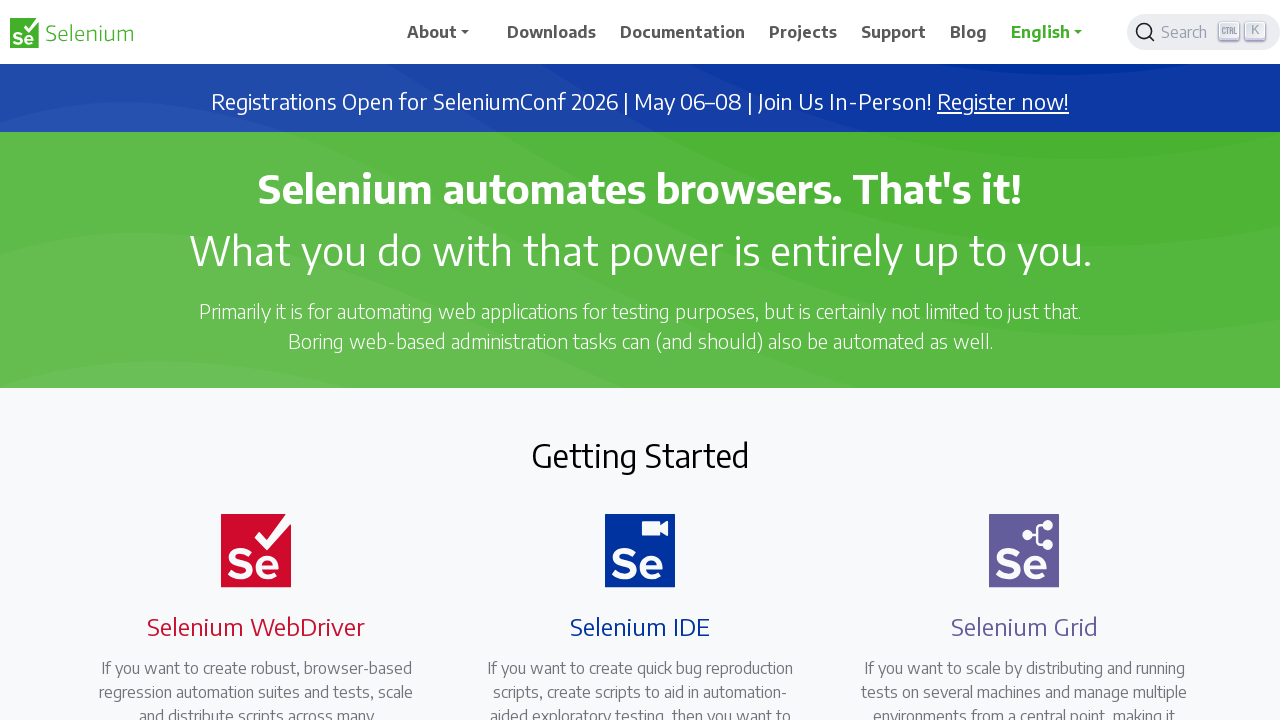

Waited 2 seconds for print dialog to appear
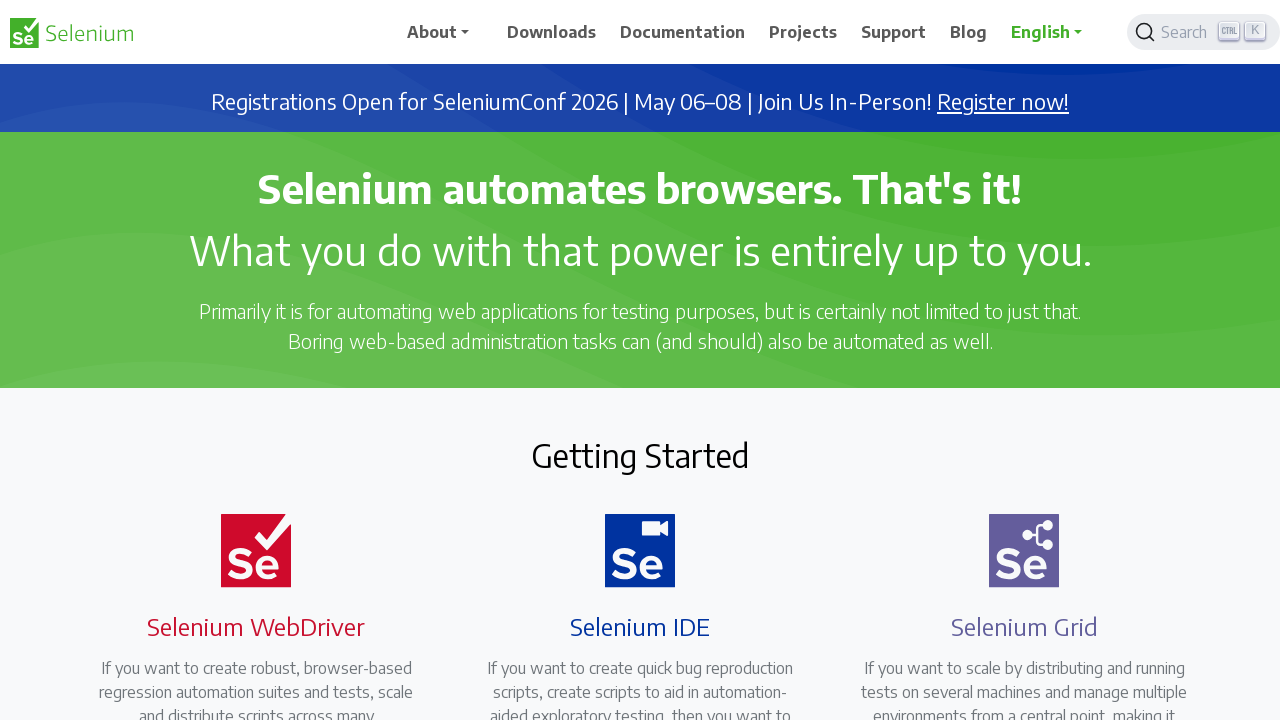

Pressed Tab to navigate within print dialog
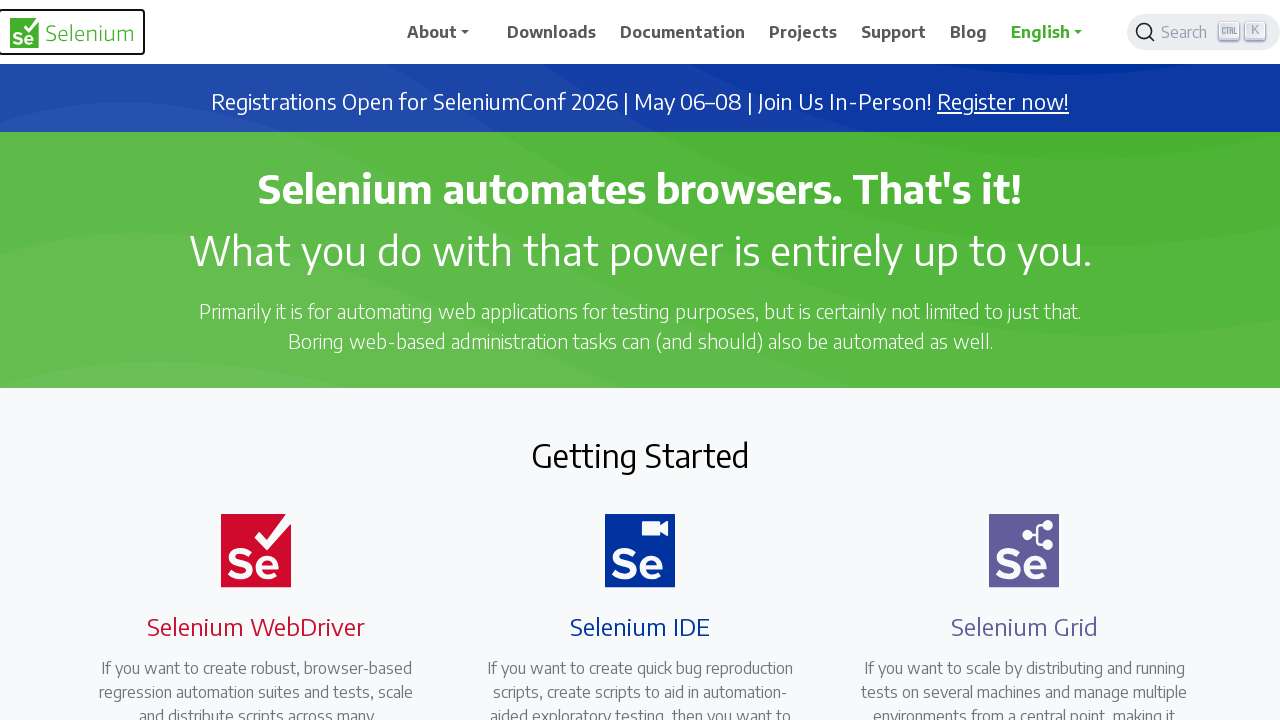

Pressed Enter to dismiss/cancel the print dialog
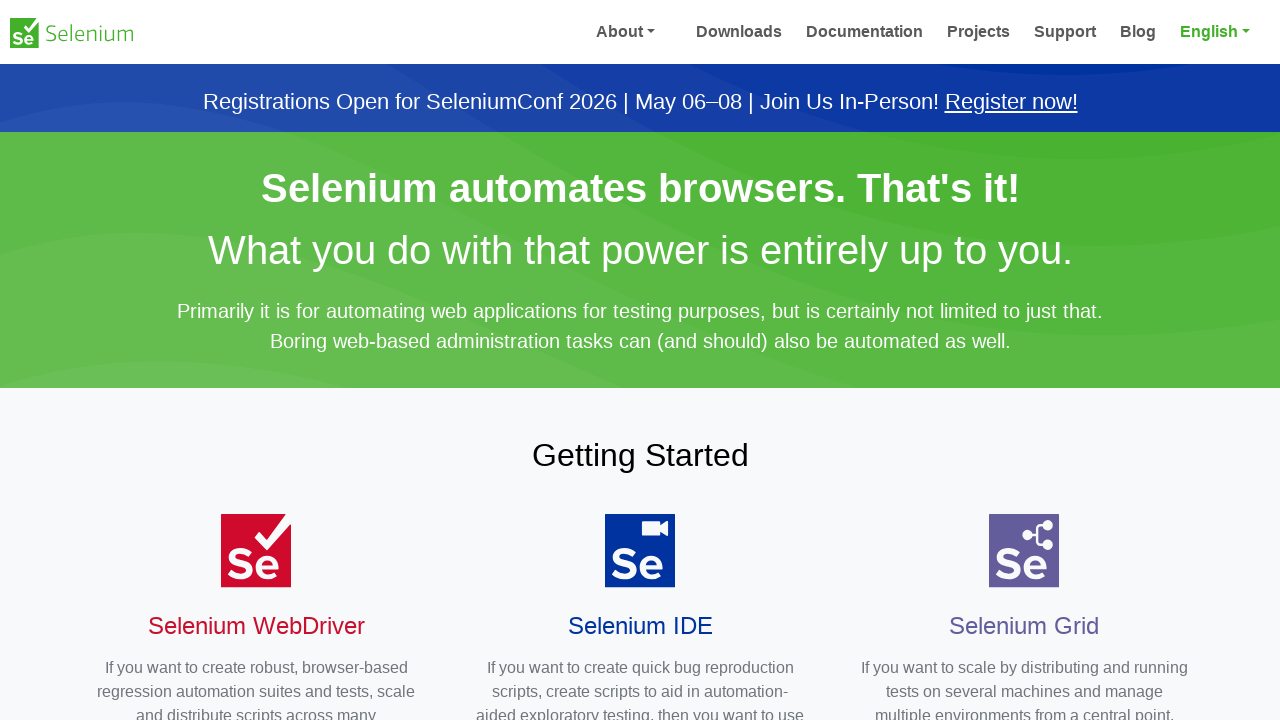

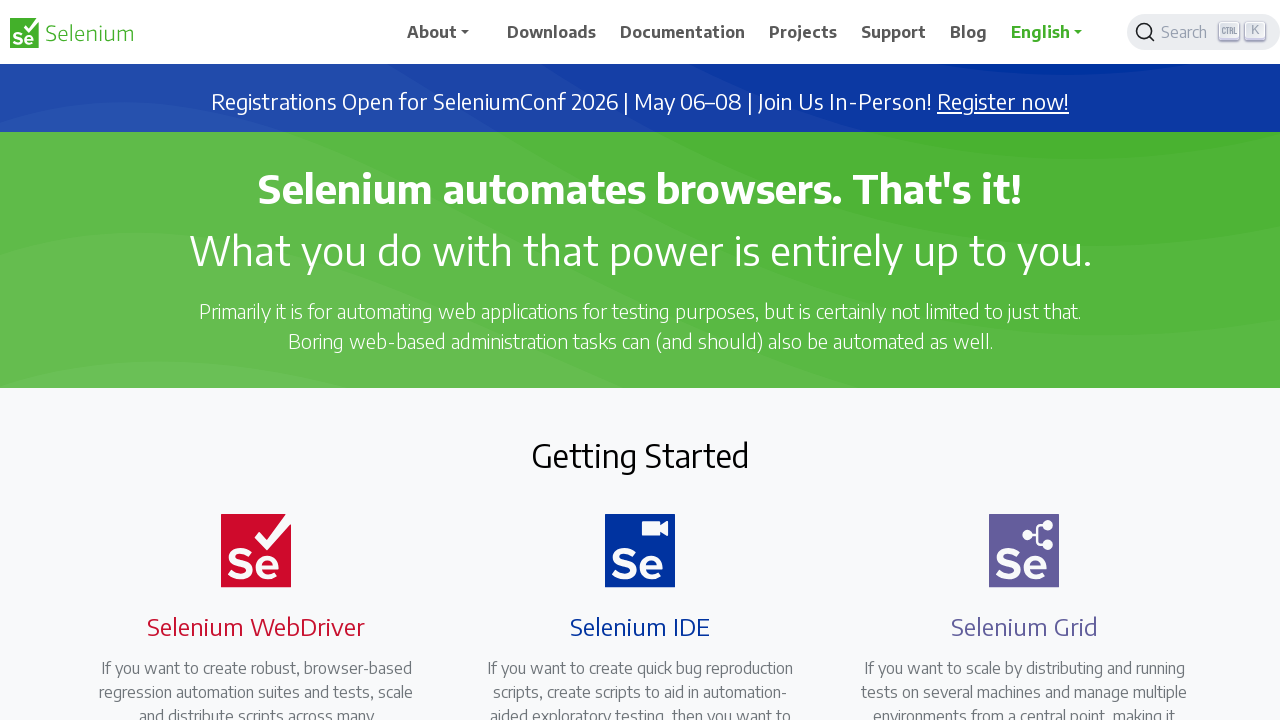